Tests explicit wait functionality by waiting for a price element to display "100", then clicking a book button, calculating a mathematical result from a displayed value, entering the answer, and submitting the form.

Starting URL: http://suninjuly.github.io/explicit_wait2.html

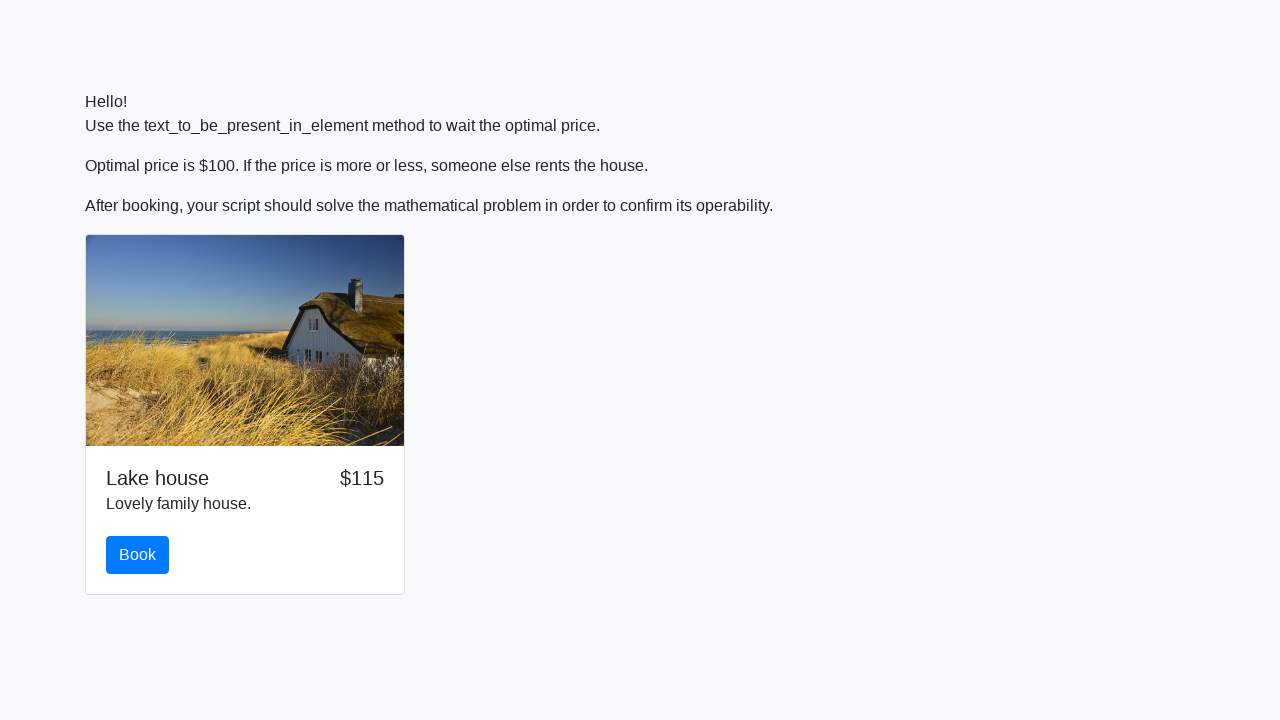

Waited for price element to display '100'
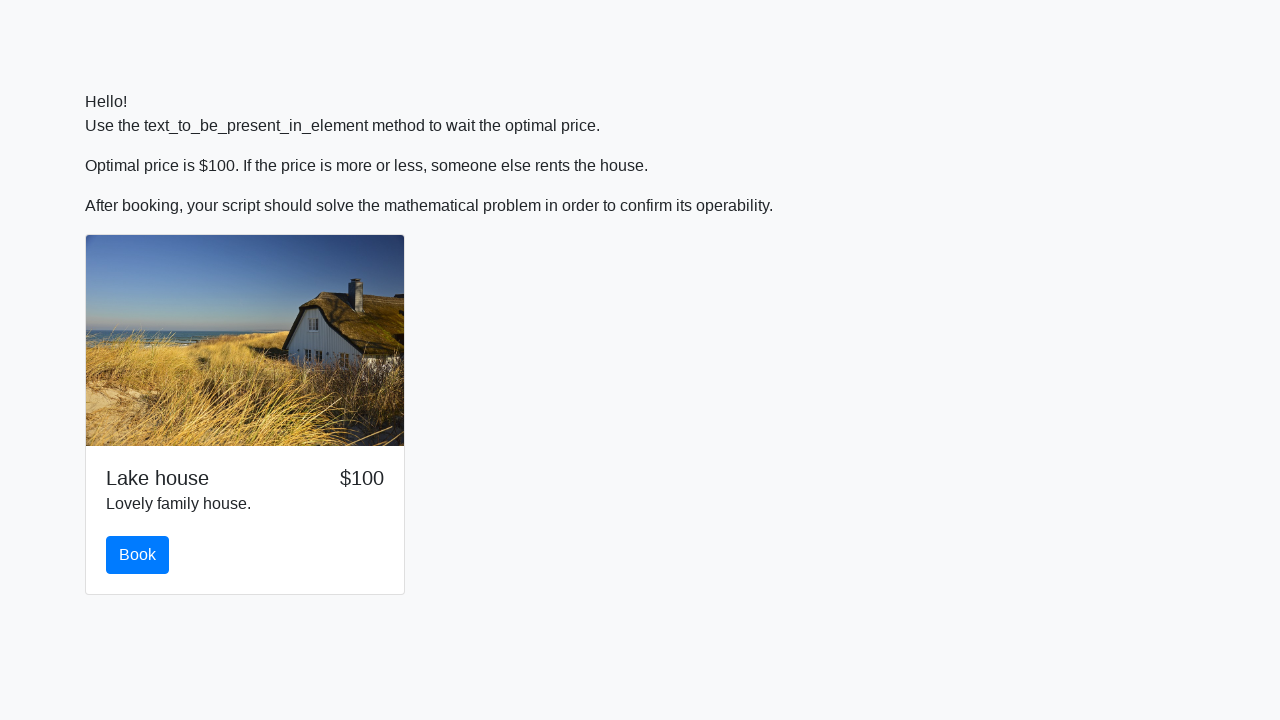

Clicked the book button at (138, 555) on #book
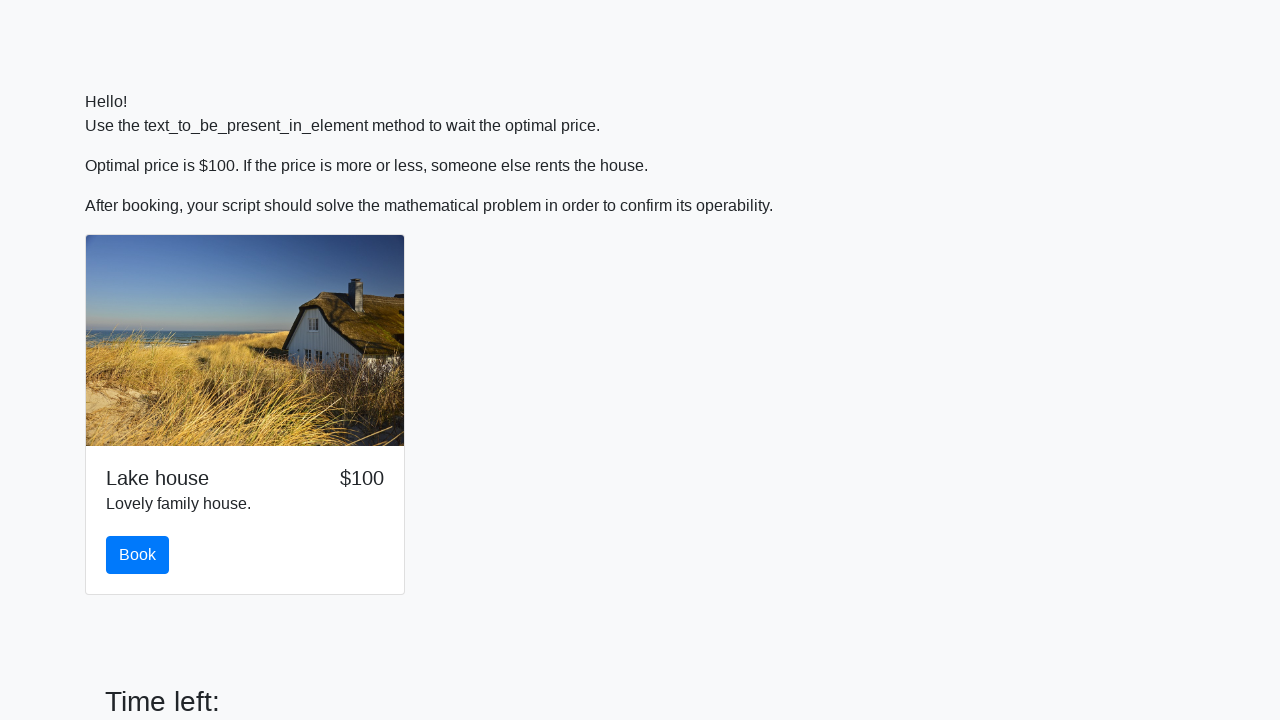

Retrieved value from input_value element
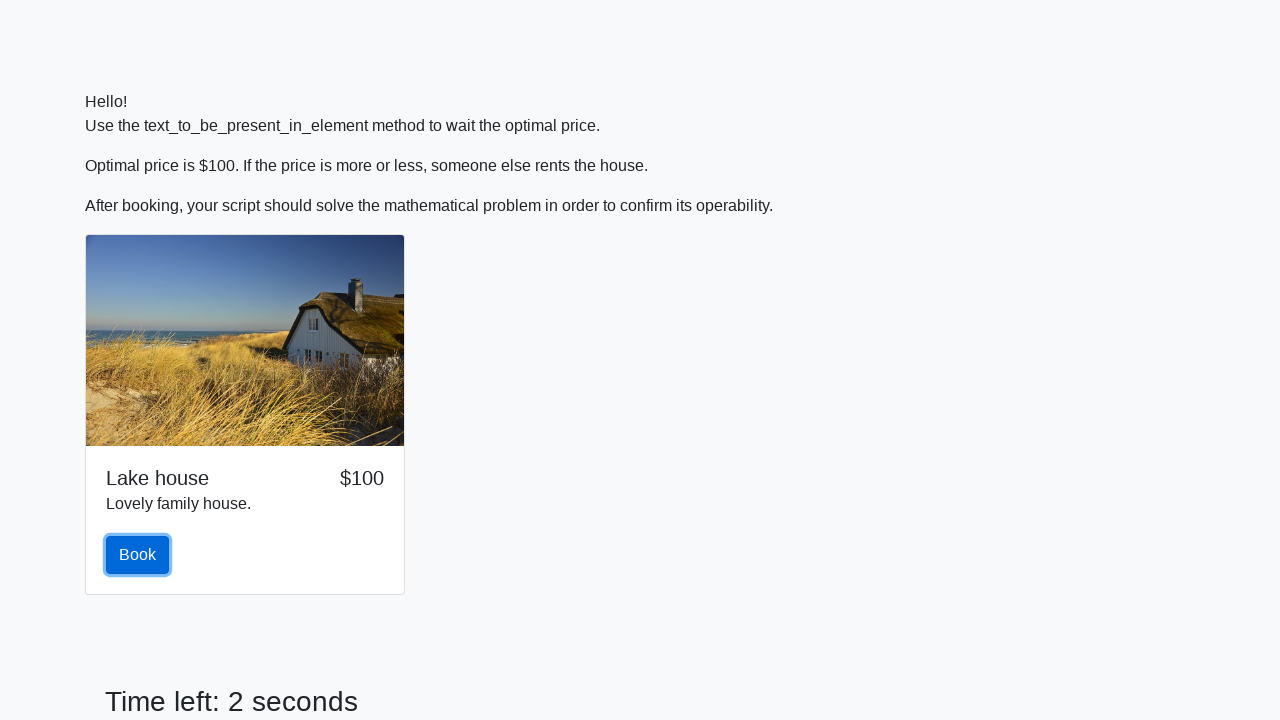

Calculated mathematical result: 2.3728685218473275
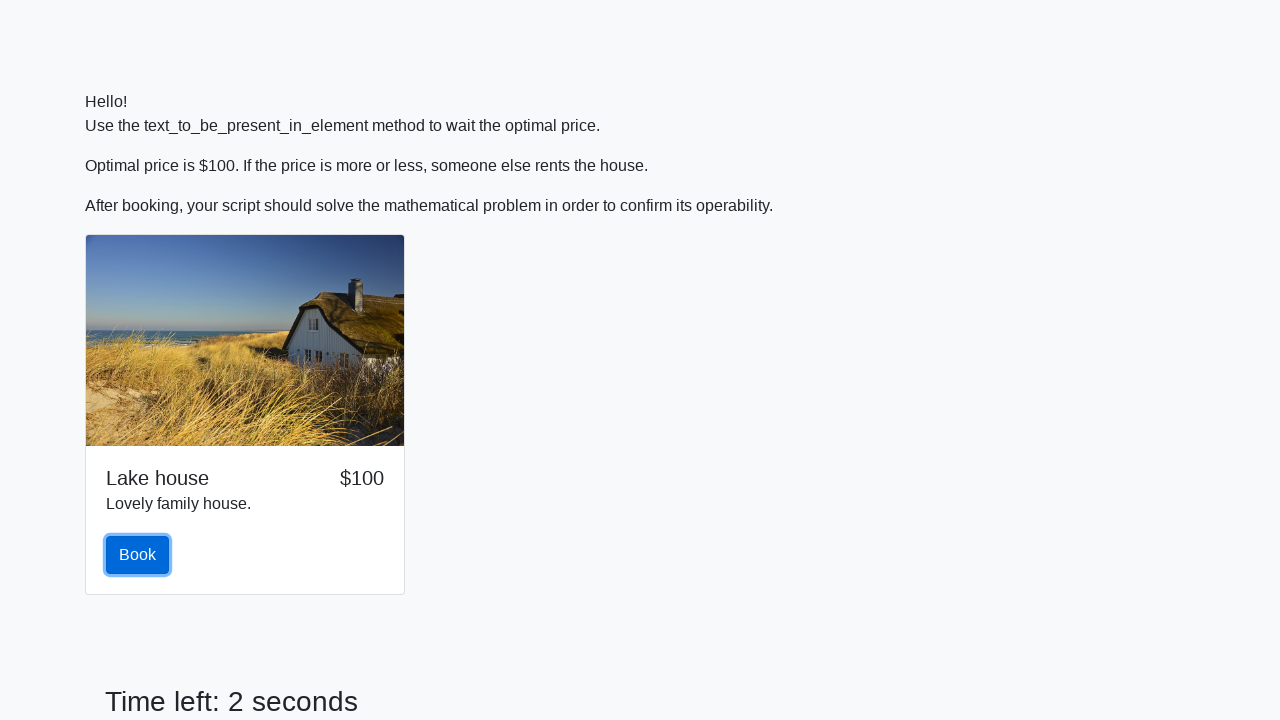

Filled answer field with calculated result on input#answer
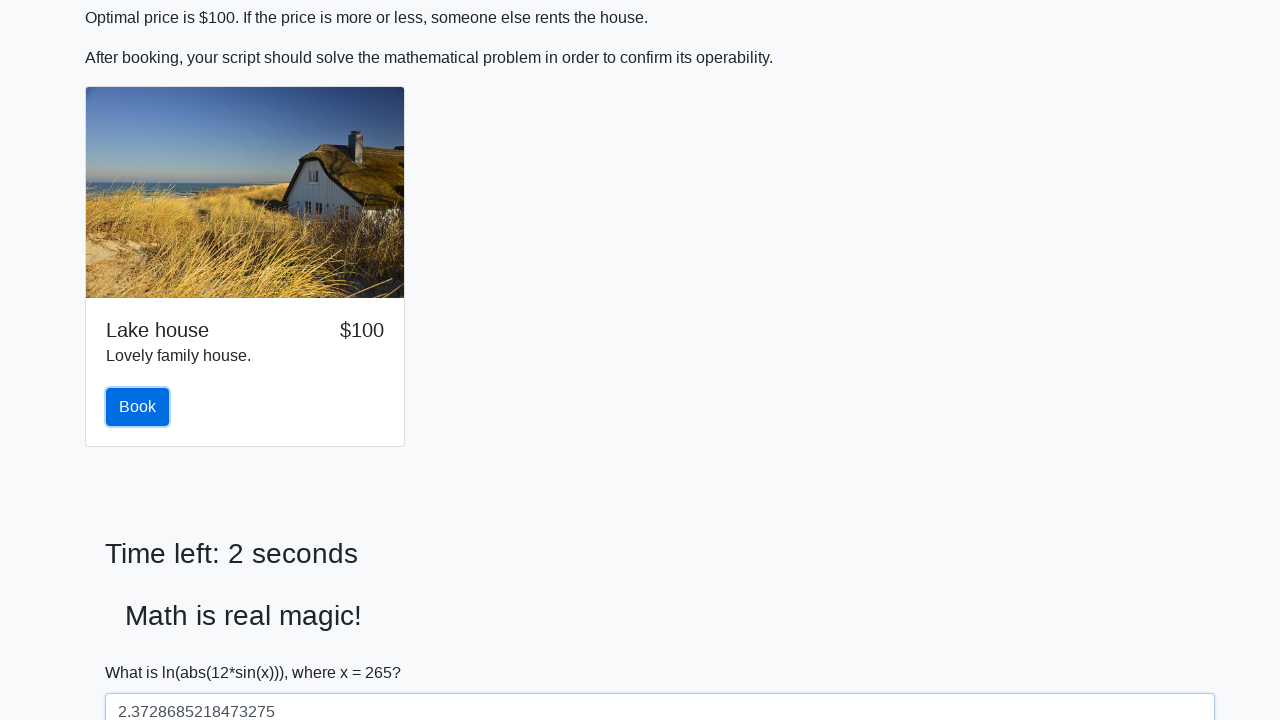

Clicked the solve button to submit form at (143, 651) on #solve
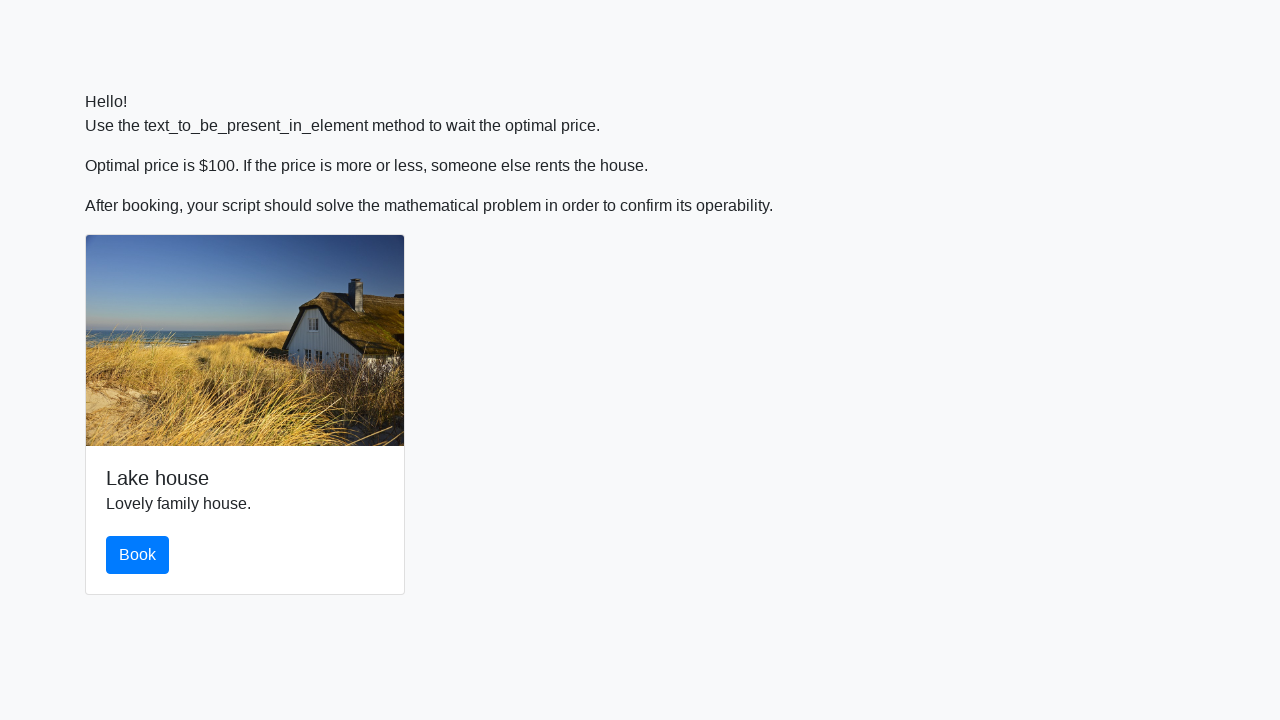

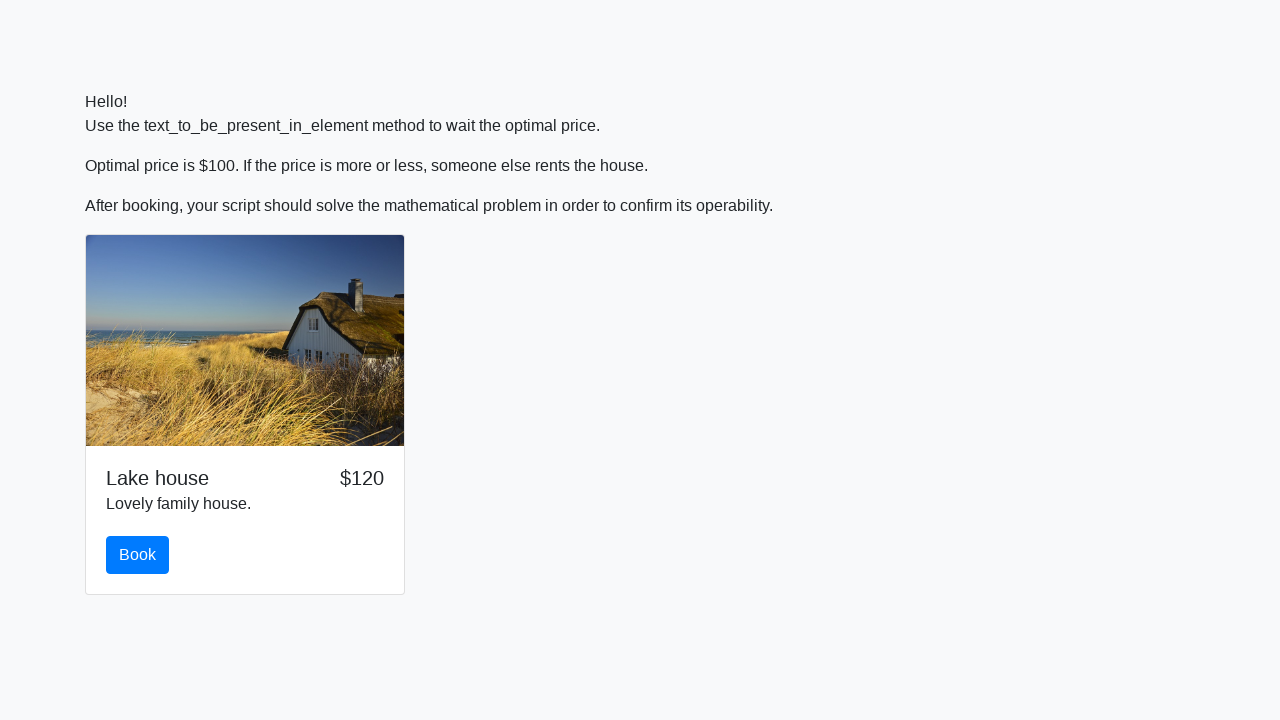